Tests adding specific items (Cucumber, Brocolli, Beetroot) to a shopping cart on an e-commerce practice site by iterating through products and clicking "Add to cart" for matching items.

Starting URL: https://rahulshettyacademy.com/seleniumPractise/

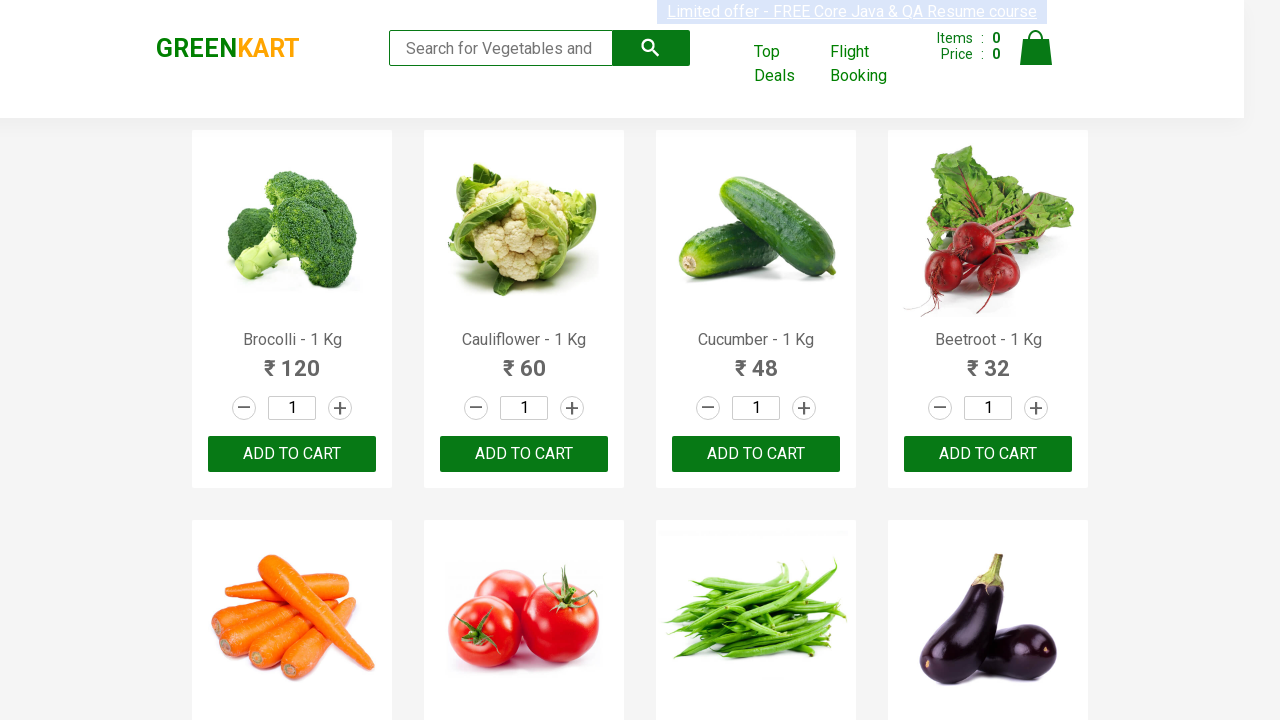

Waited for product names to load on the page
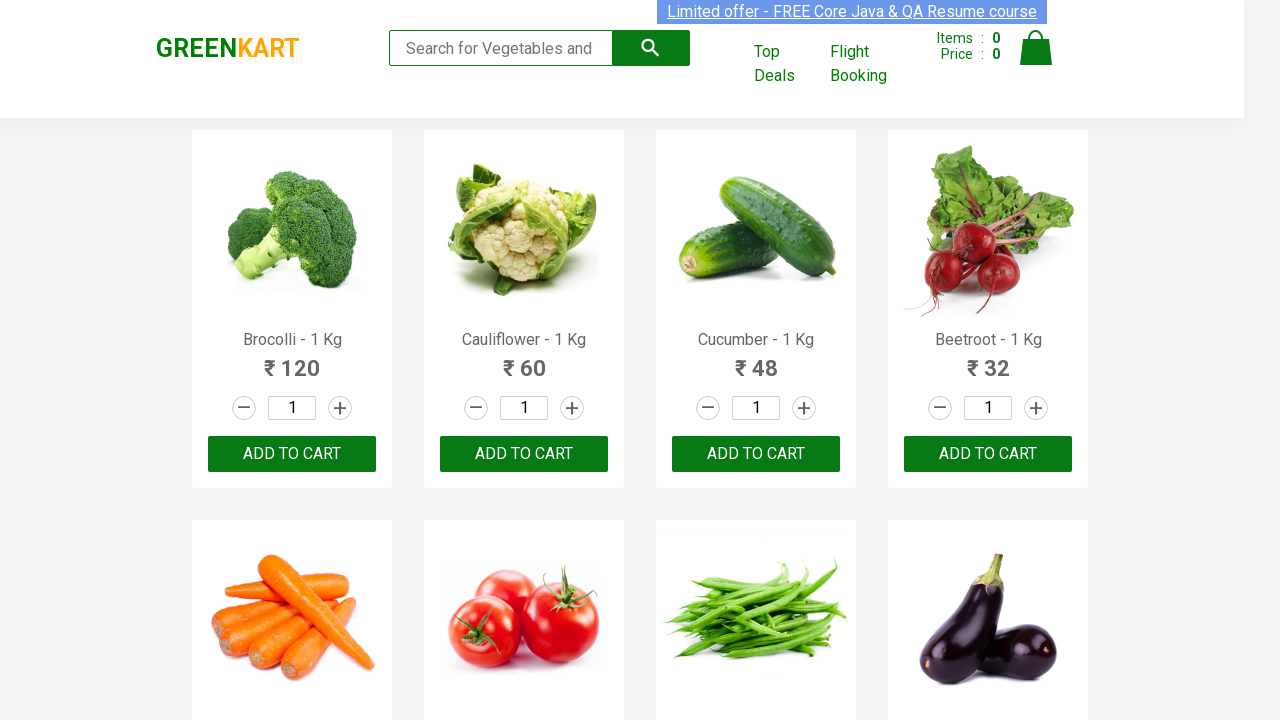

Retrieved all product name elements from the page
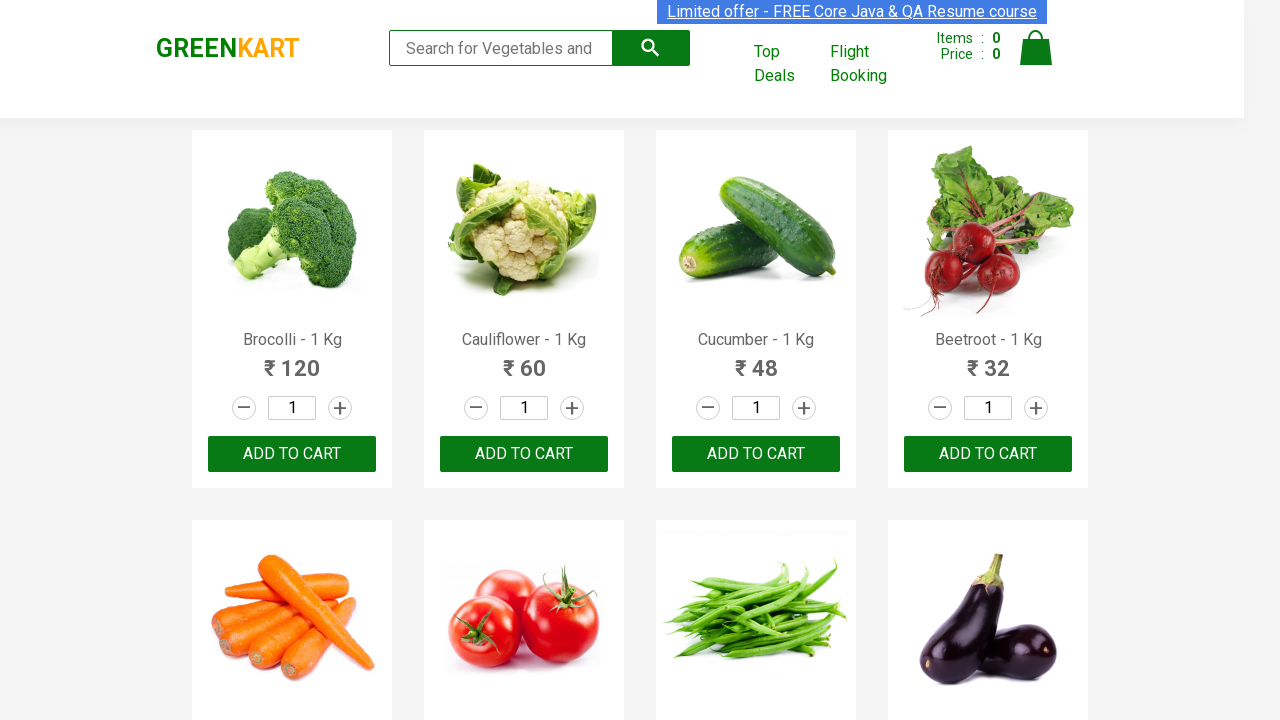

Clicked 'Add to cart' button for Brocolli at (292, 454) on xpath=//div[@class='product-action']/button >> nth=0
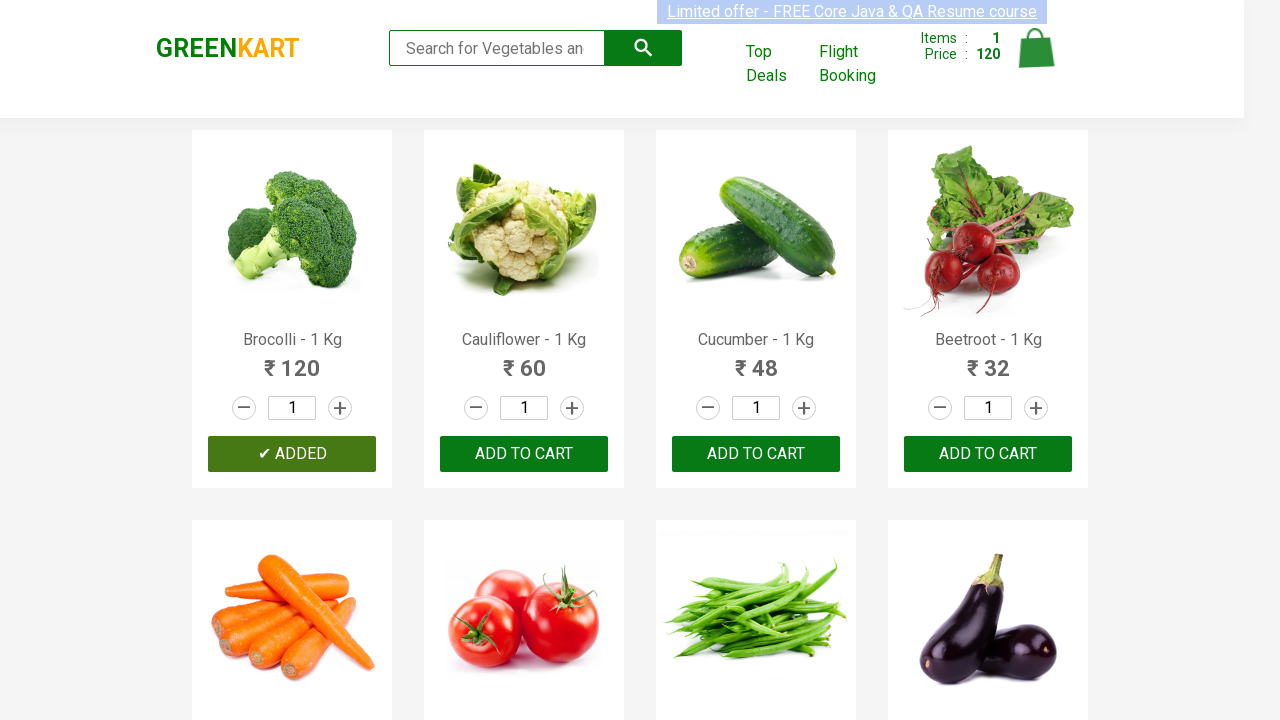

Clicked 'Add to cart' button for Cucumber at (756, 454) on xpath=//div[@class='product-action']/button >> nth=2
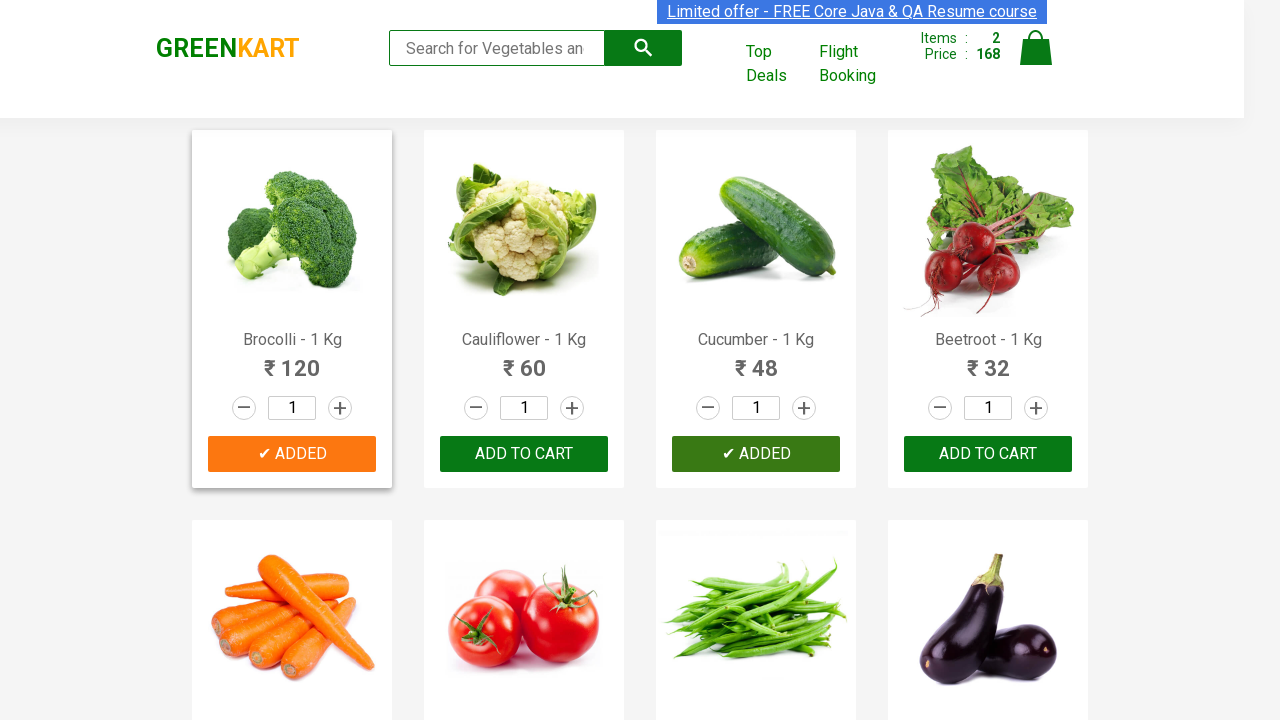

Clicked 'Add to cart' button for Beetroot at (988, 454) on xpath=//div[@class='product-action']/button >> nth=3
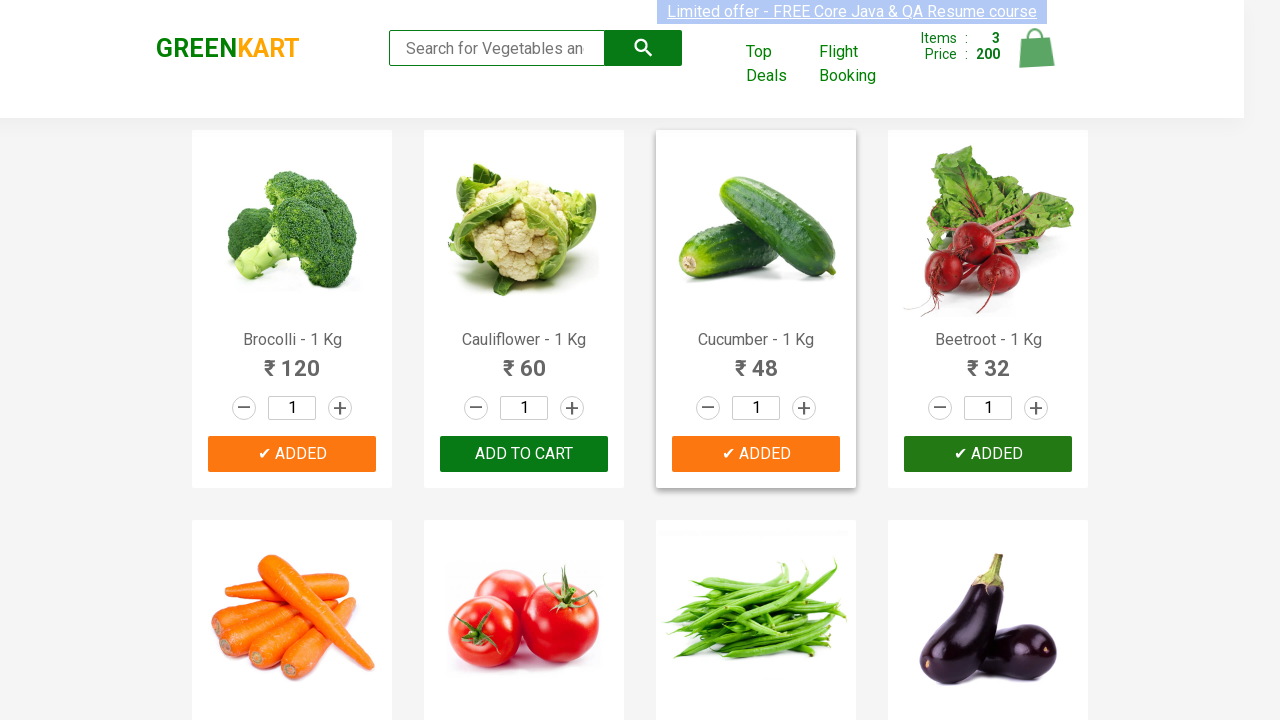

All 3 required items (Cucumber, Brocolli, Beetroot) have been added to cart
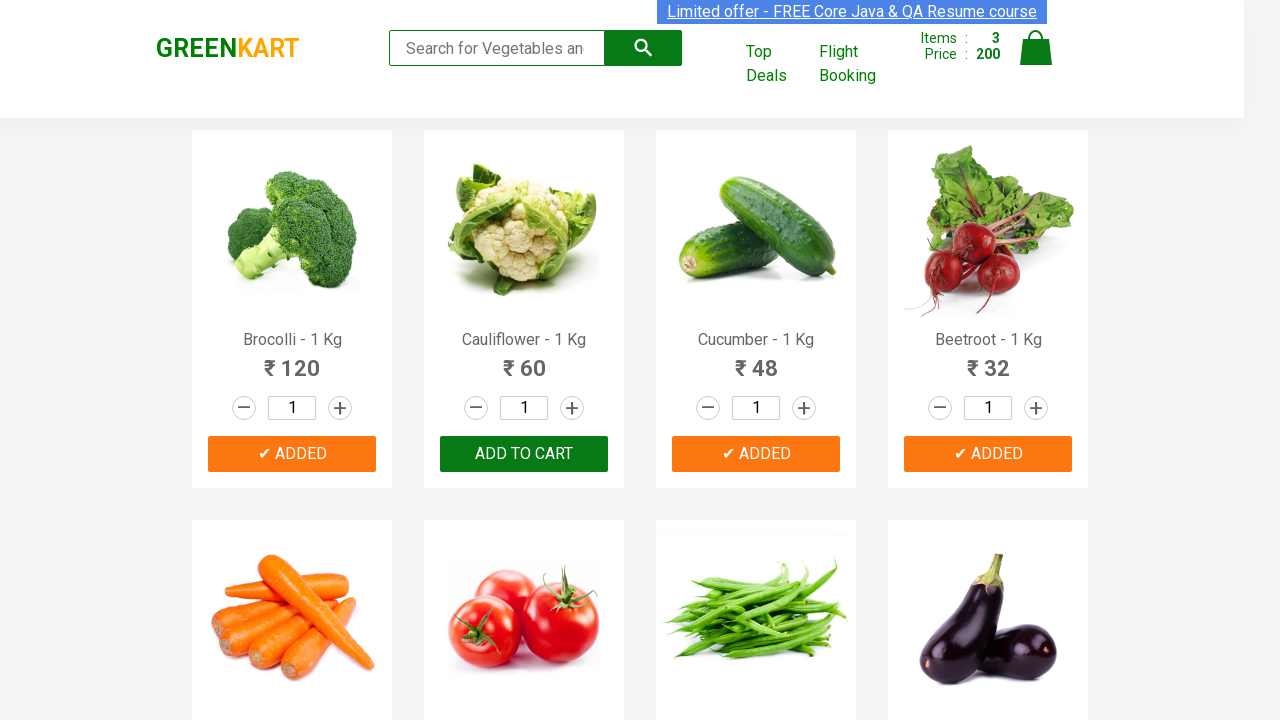

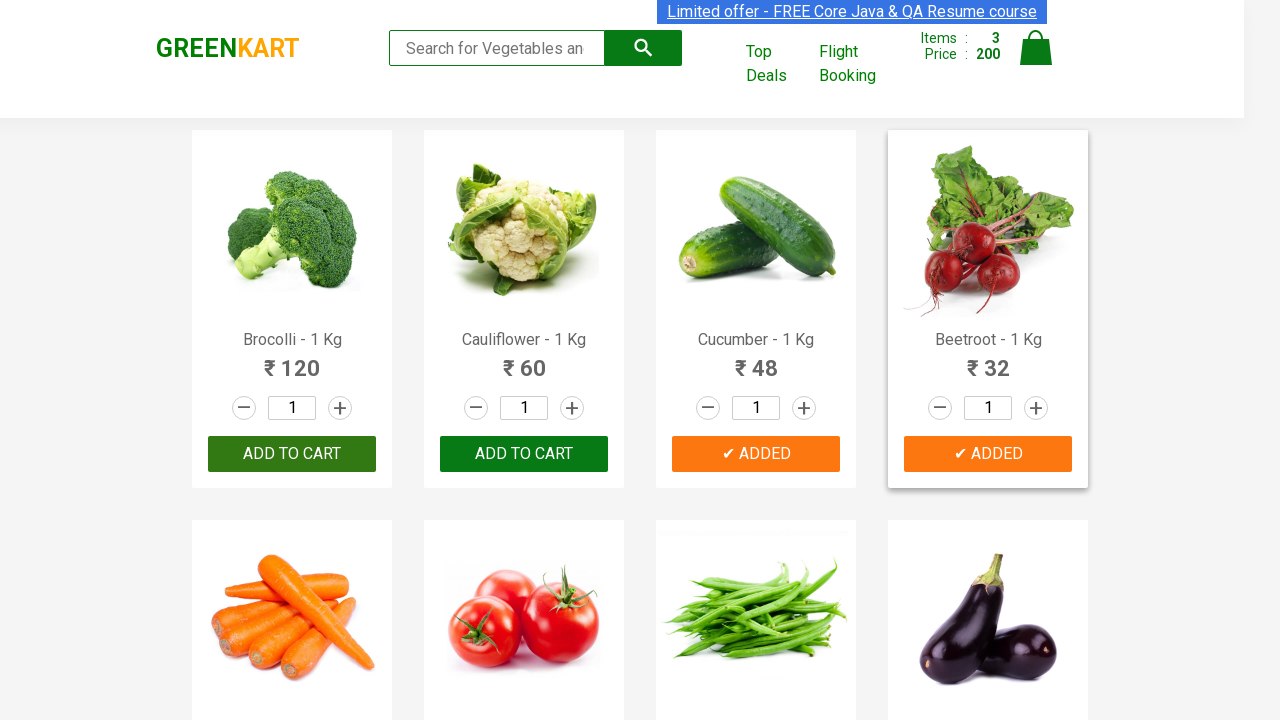